Tests the product filtering workflow on an e-commerce demo site by selecting a black color filter, applying the filter, and clicking on a product image to view details.

Starting URL: https://demo.applitools.com/gridHackathonV1.html

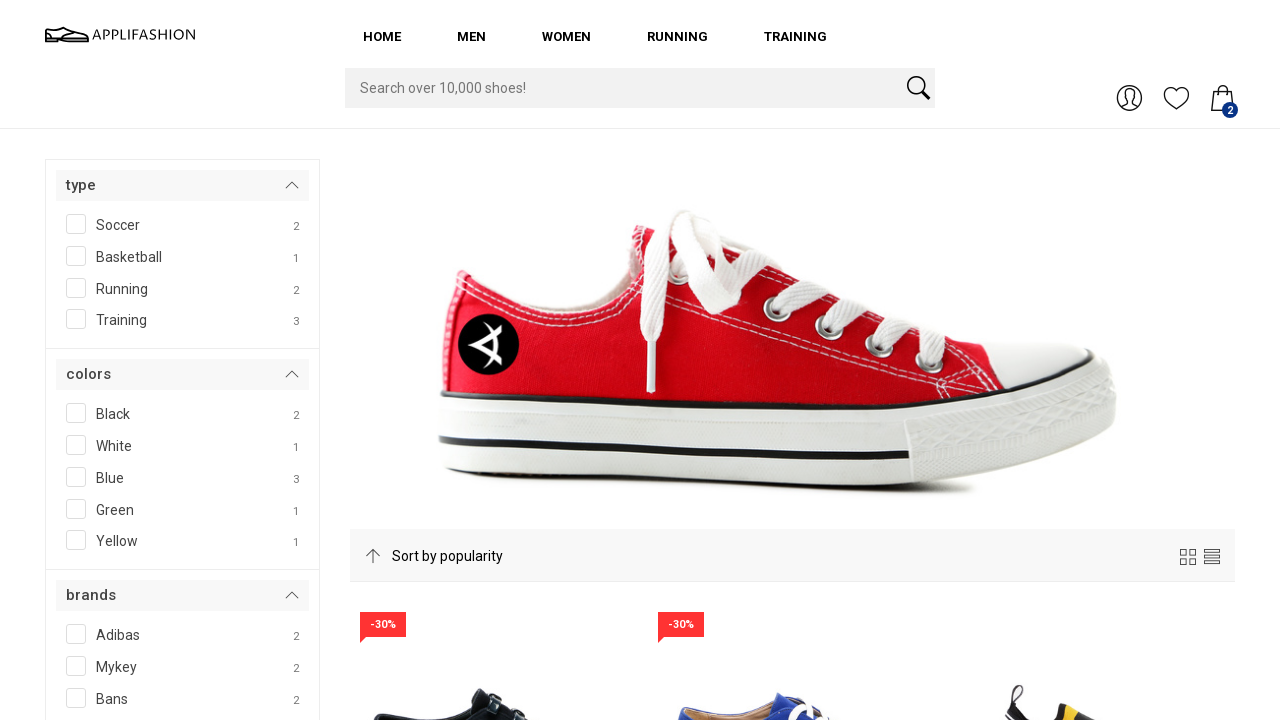

Black color filter checkbox loaded
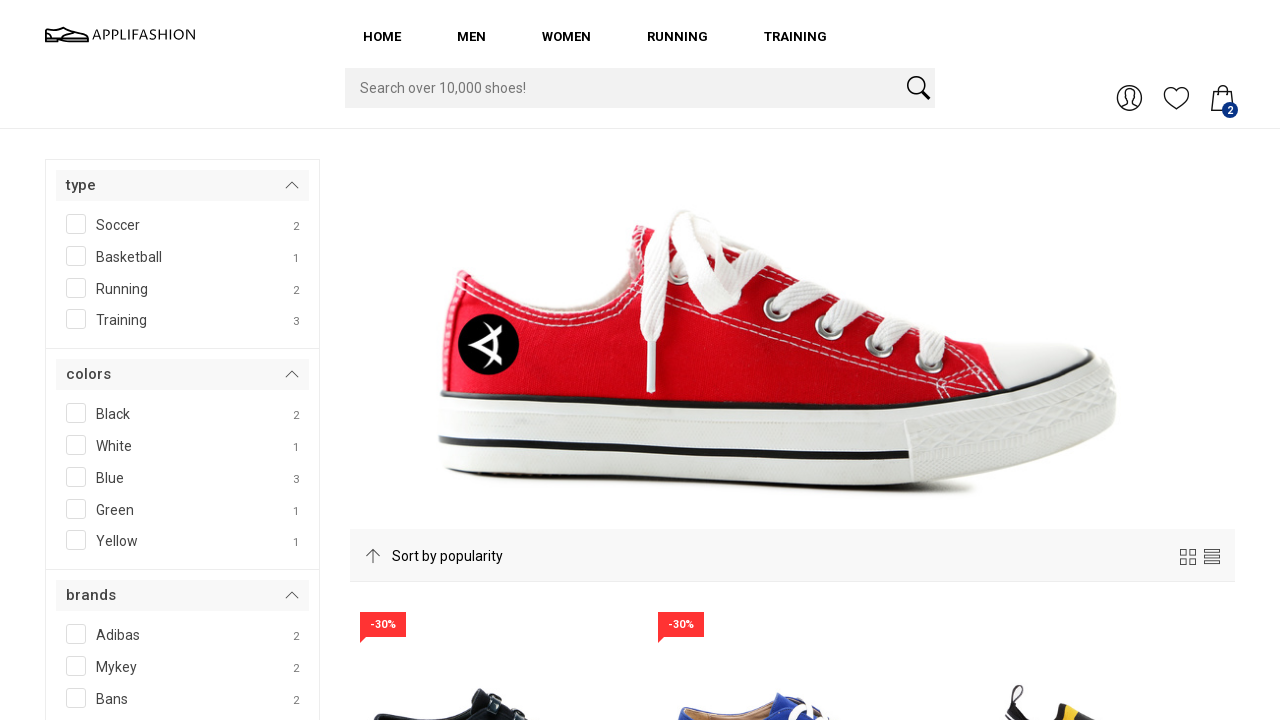

Clicked black color filter checkbox at (76, 413) on #SPAN__checkmark__107
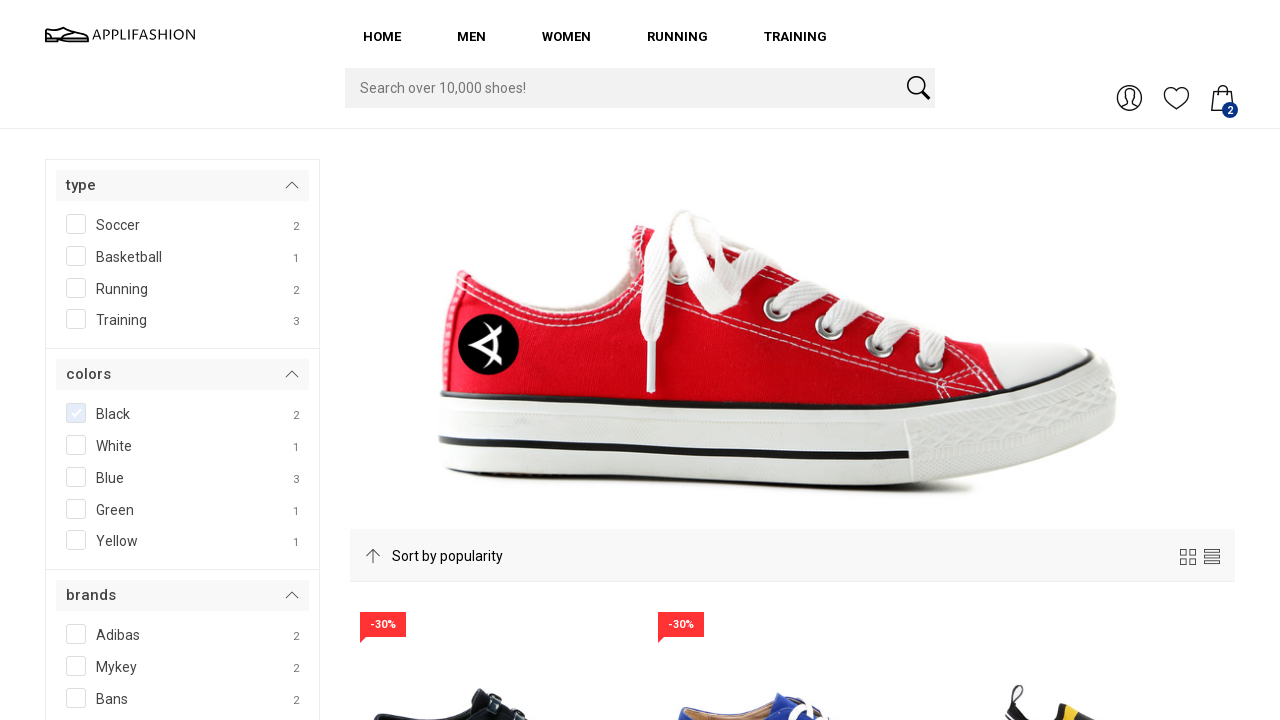

Clicked filter button to apply black color filter at (103, 360) on #filterBtn
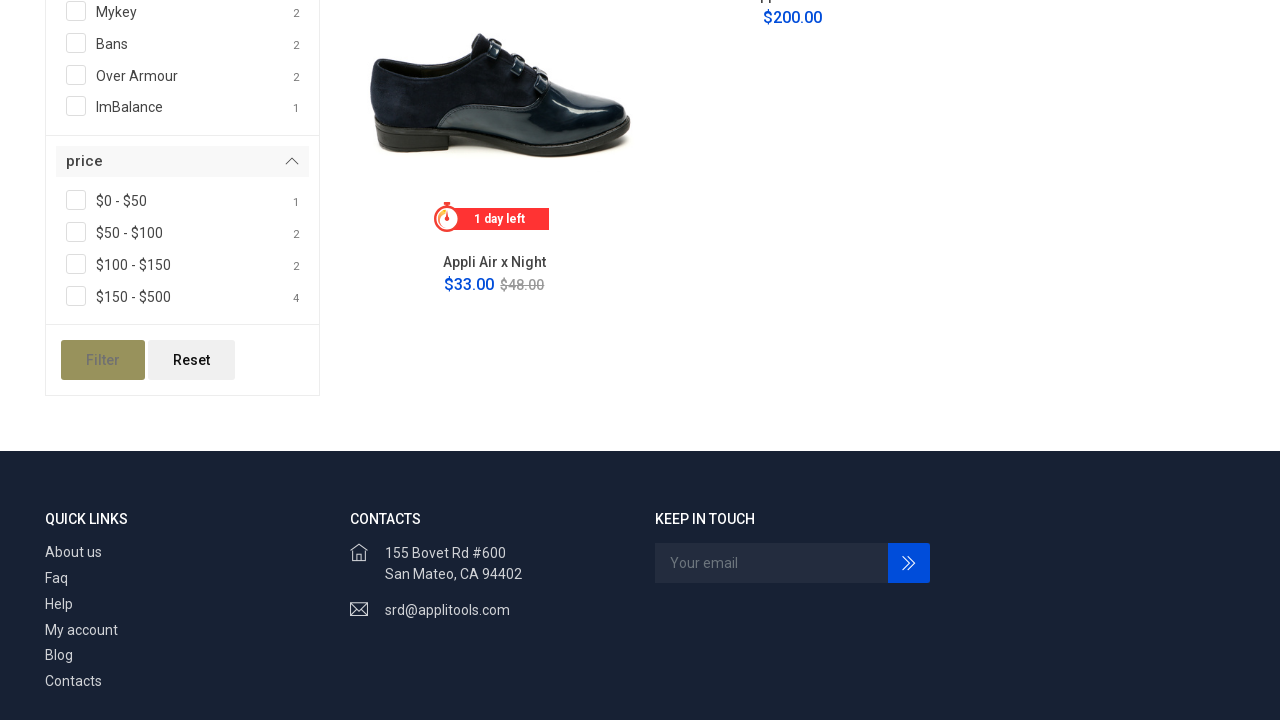

Waited for filtered results to load
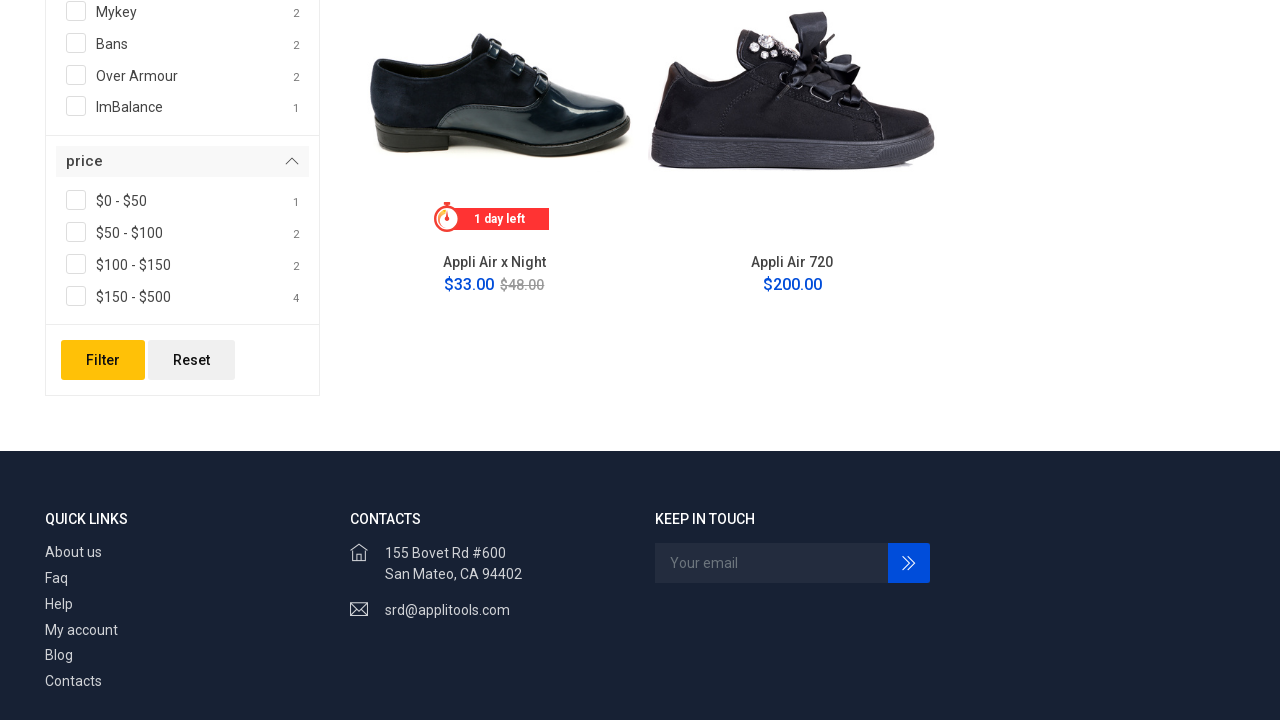

Clicked on black shoes product image to view details at (494, 144) on xpath=/html/body/div[1]/main/div/div/div/div[4]/div[1]/div/figure/a/img
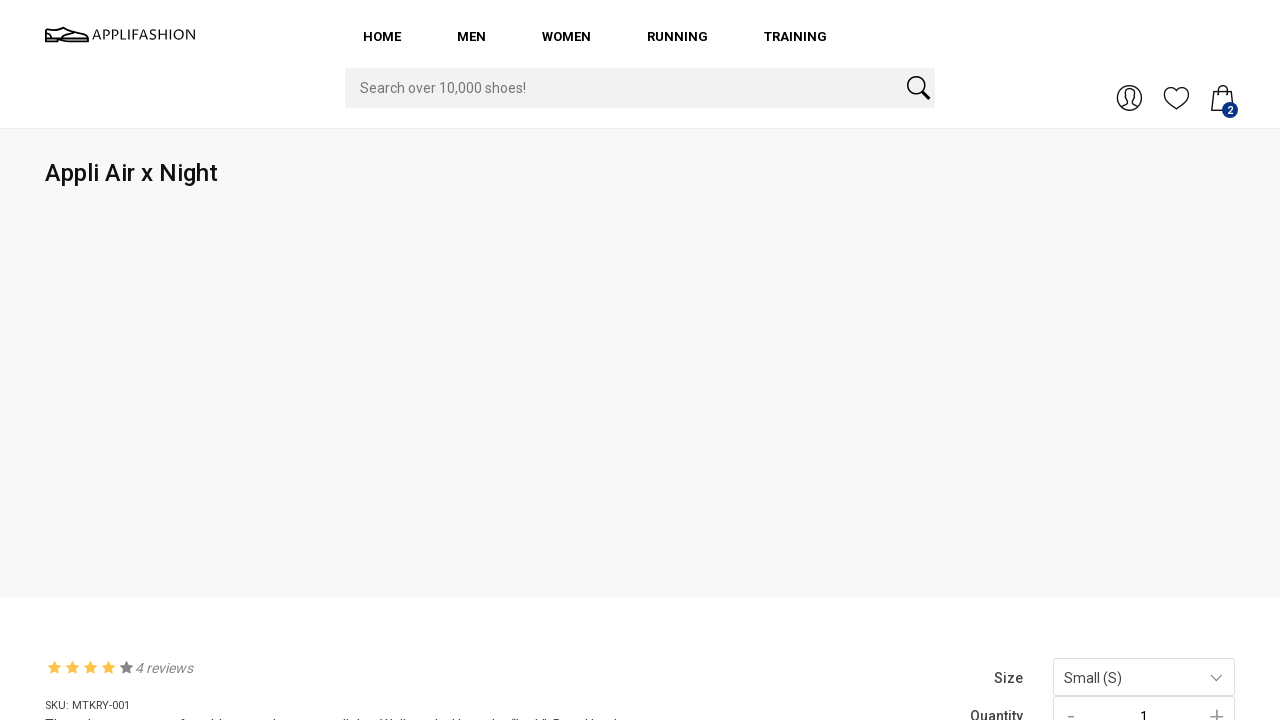

Product detail page loaded
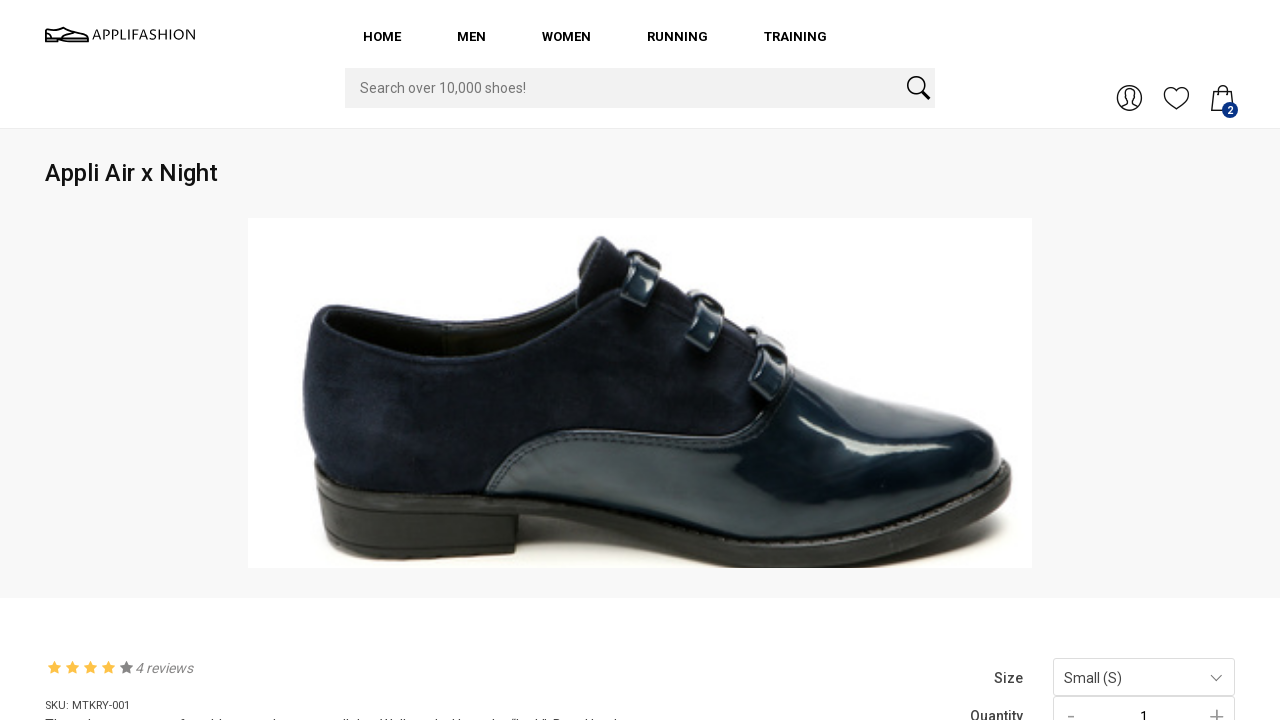

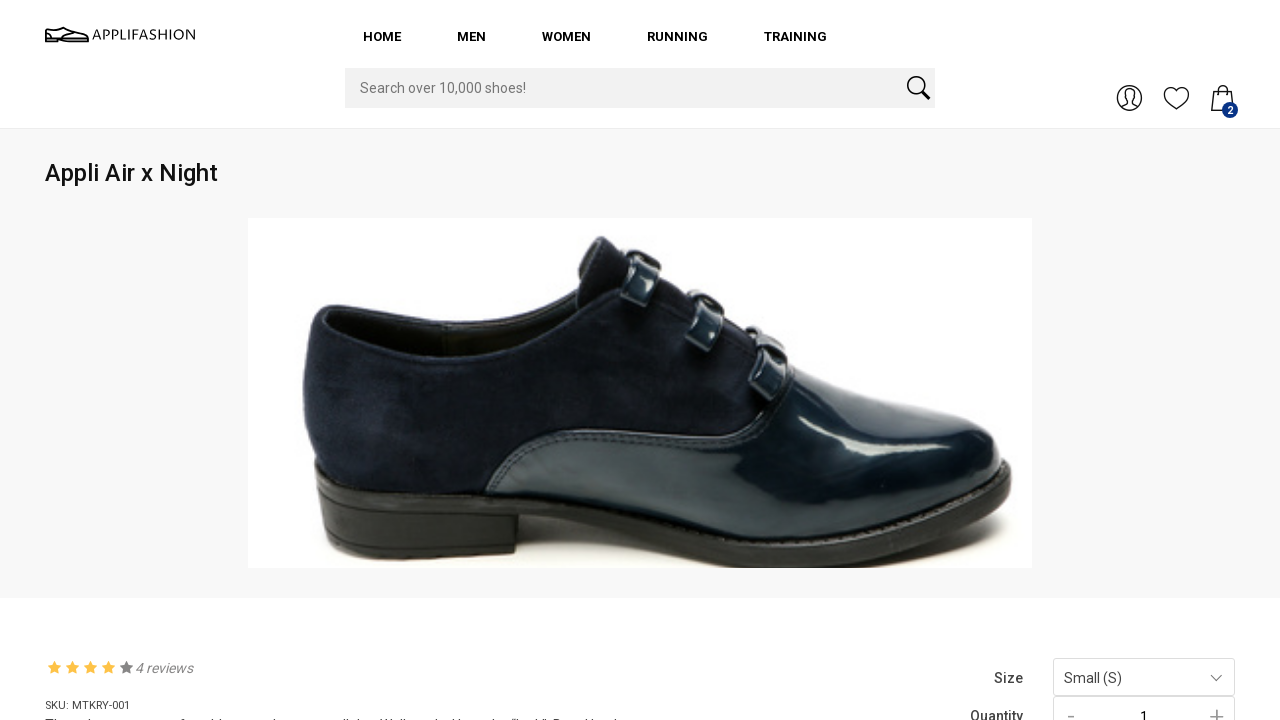